Tests mouse hover functionality on the Our Locations menu item and retrieves its text

Starting URL: https://www.mountsinai.org/

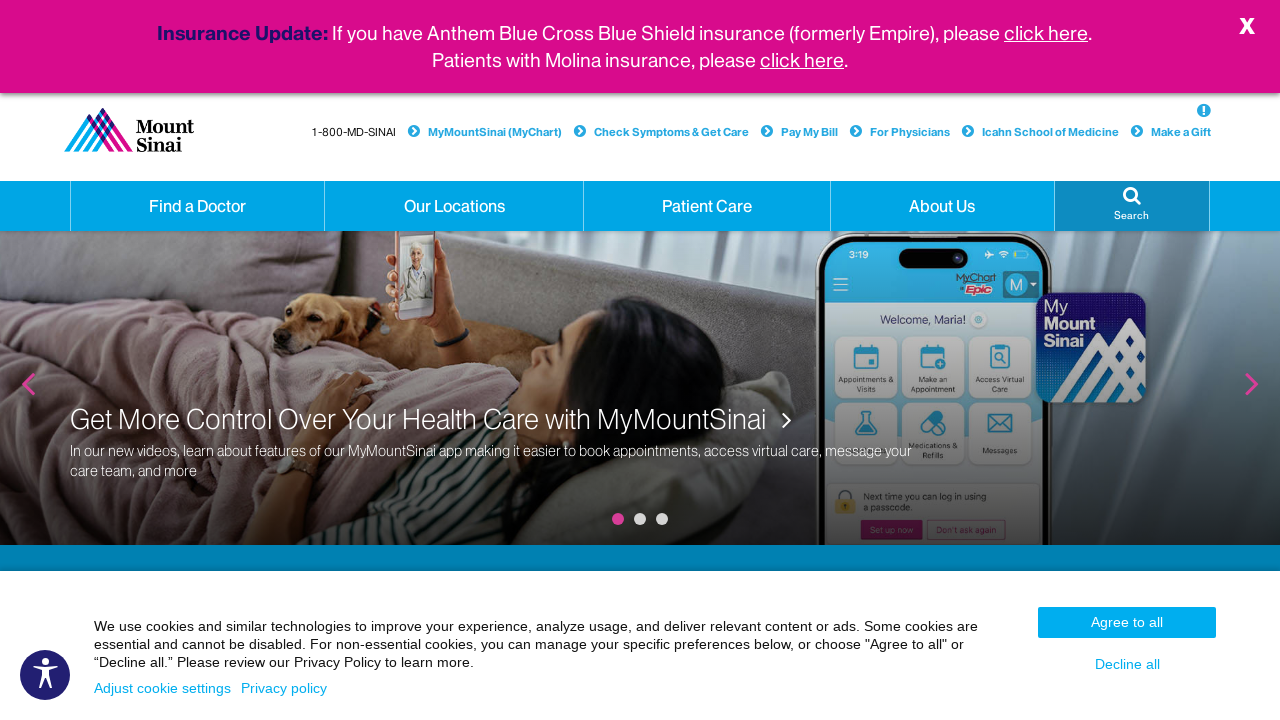

Located 'Our Locations' menu item element
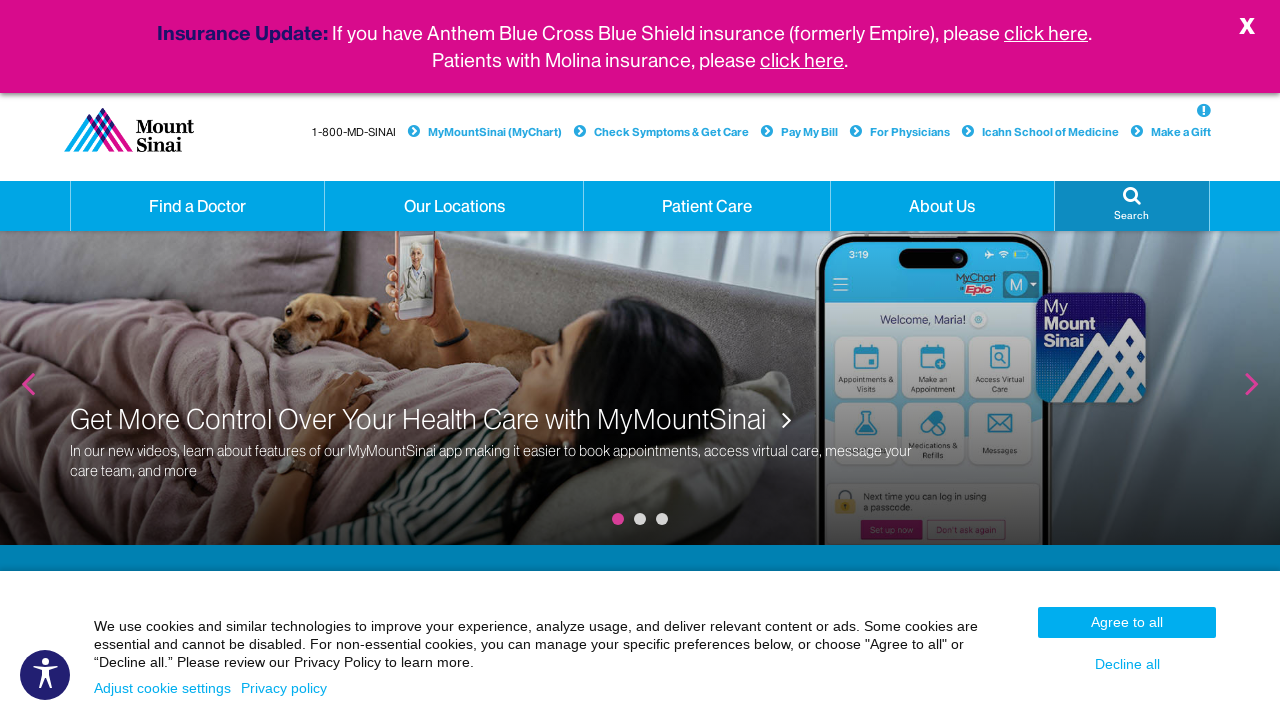

Hovered over 'Our Locations' menu item at (454, 206) on xpath=//a[normalize-space(text())='Our Locations' and @class='hidden-xs dropdown
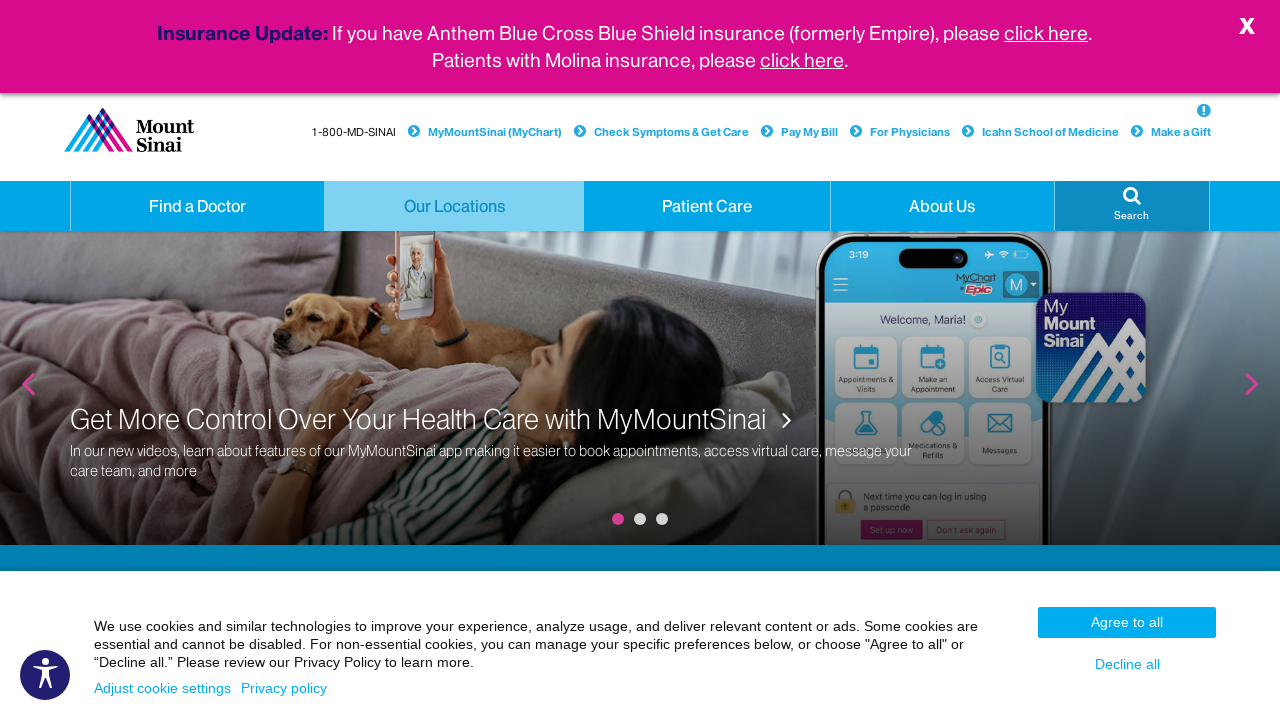

Retrieved text content from 'Our Locations' element: '
                            
                            Our Locations
                        '
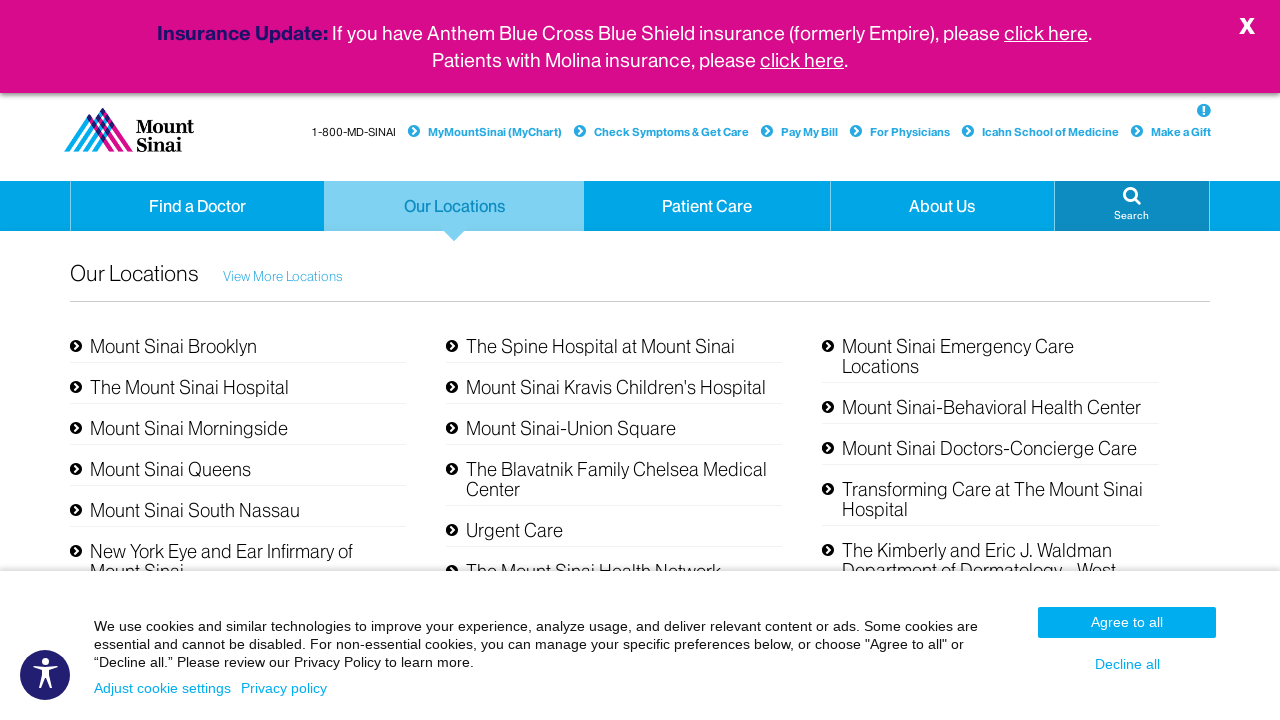

Printed element text to console: '
                            
                            Our Locations
                        '
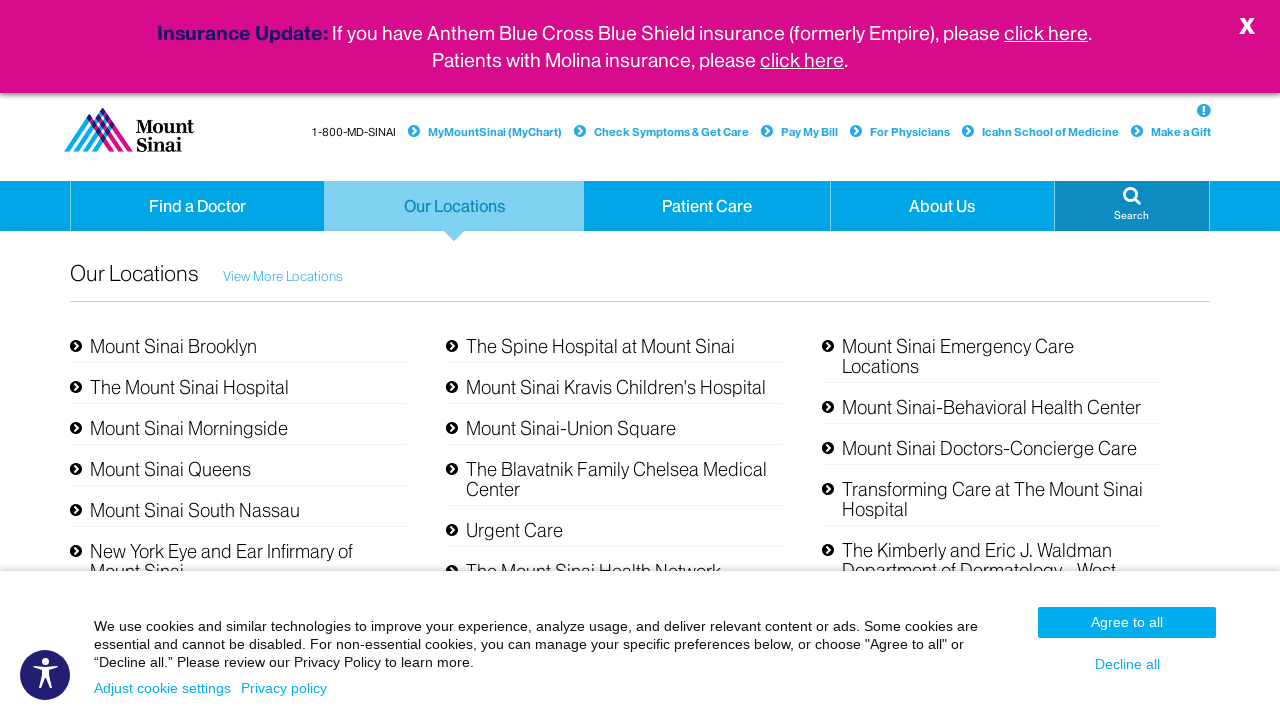

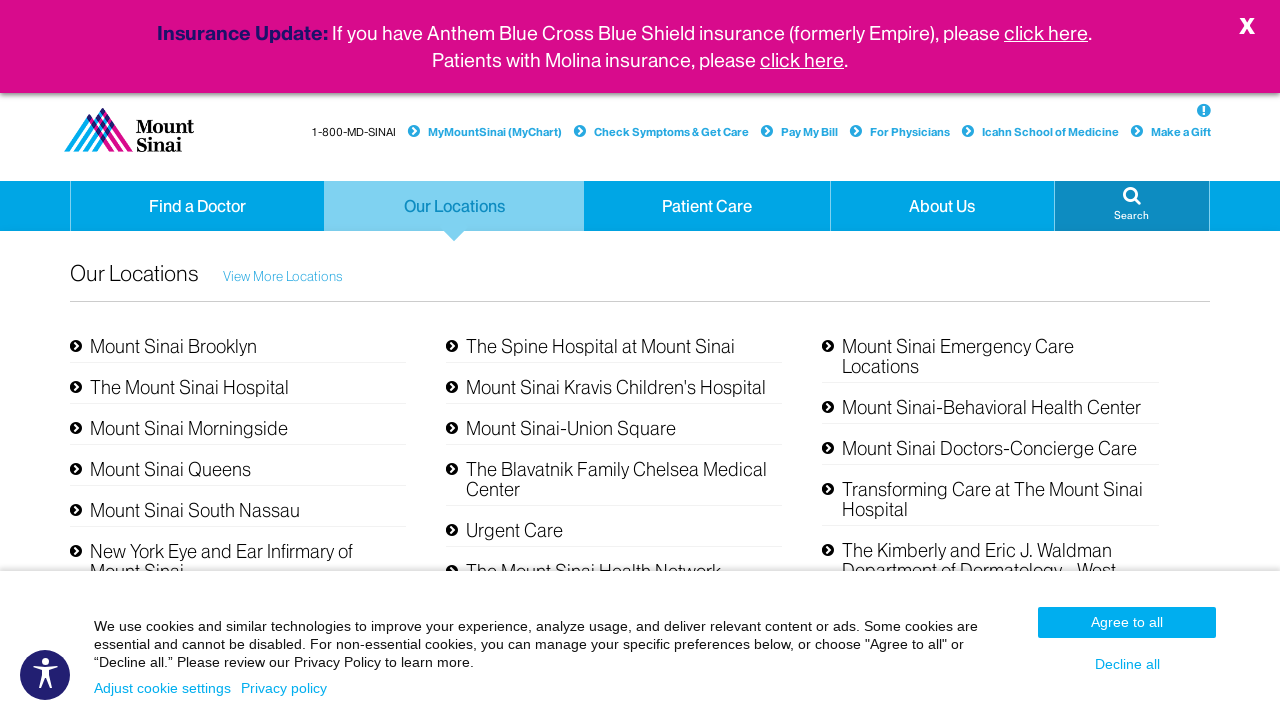